Tests date picker by entering a date and verifying the formatted value

Starting URL: https://bonigarcia.dev/selenium-webdriver-java/web-form.html

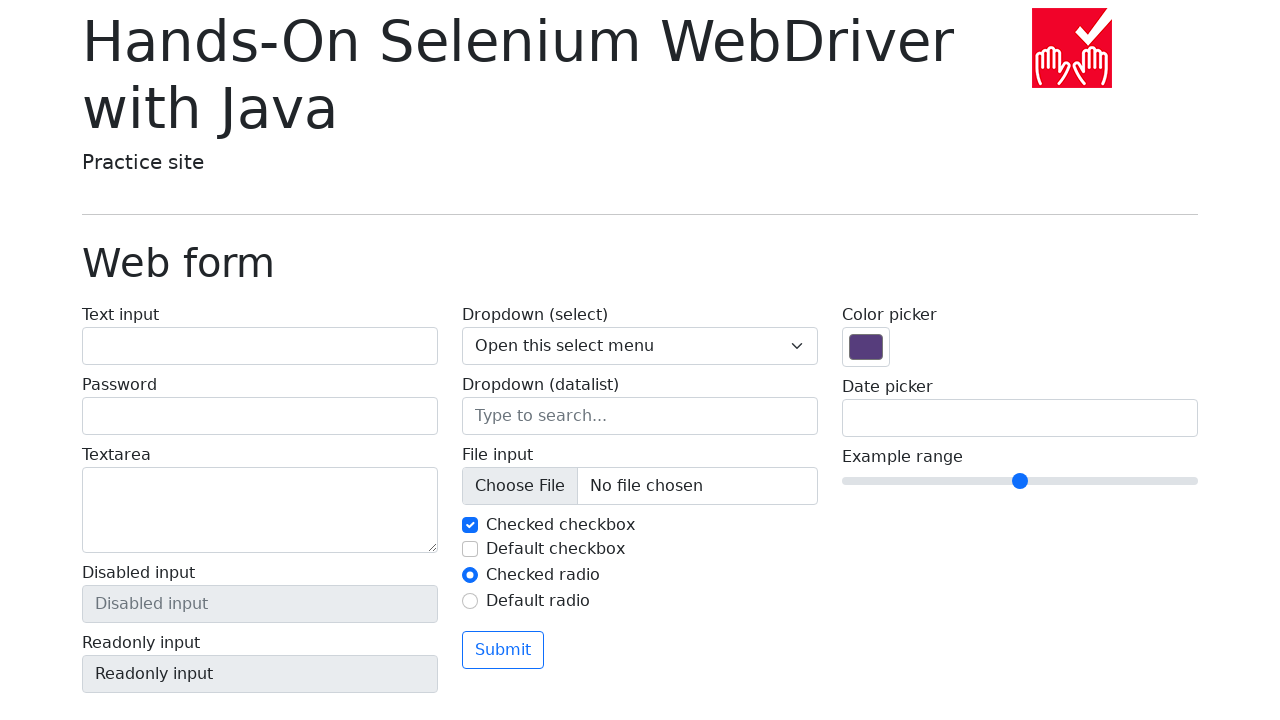

Located date input field with name 'my-date'
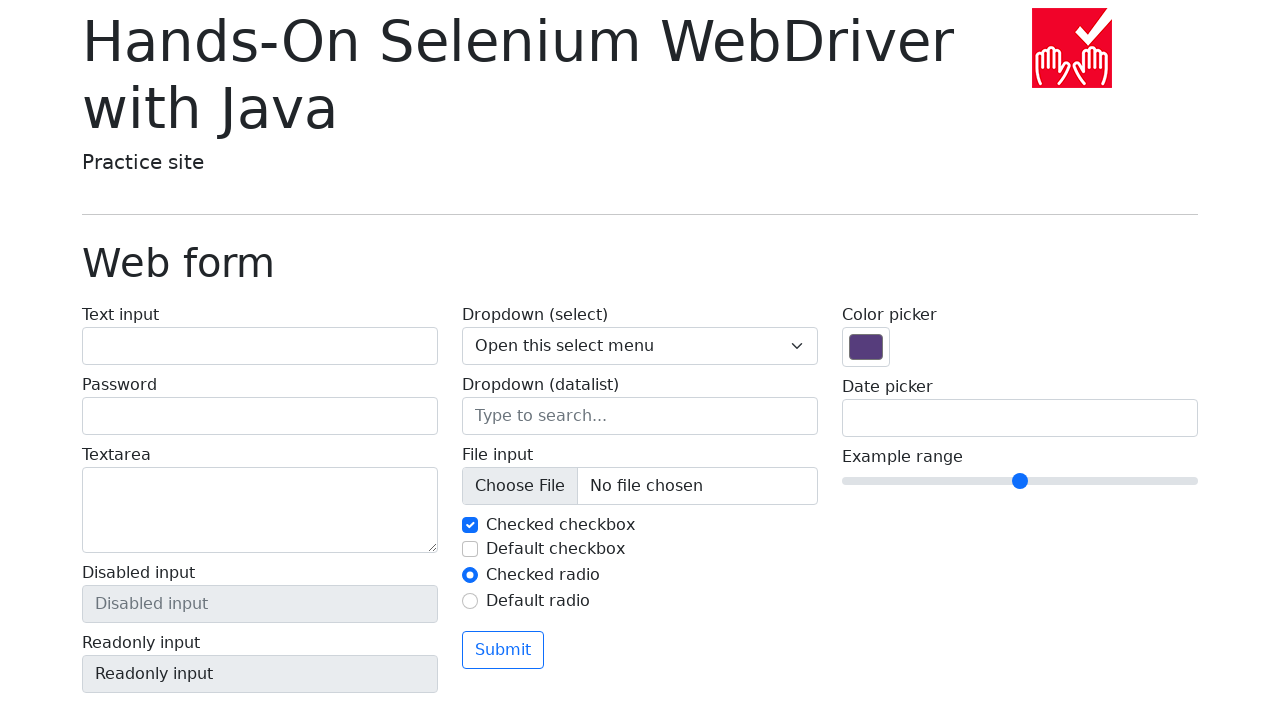

Filled date input with '1992-01-07' on input[name='my-date']
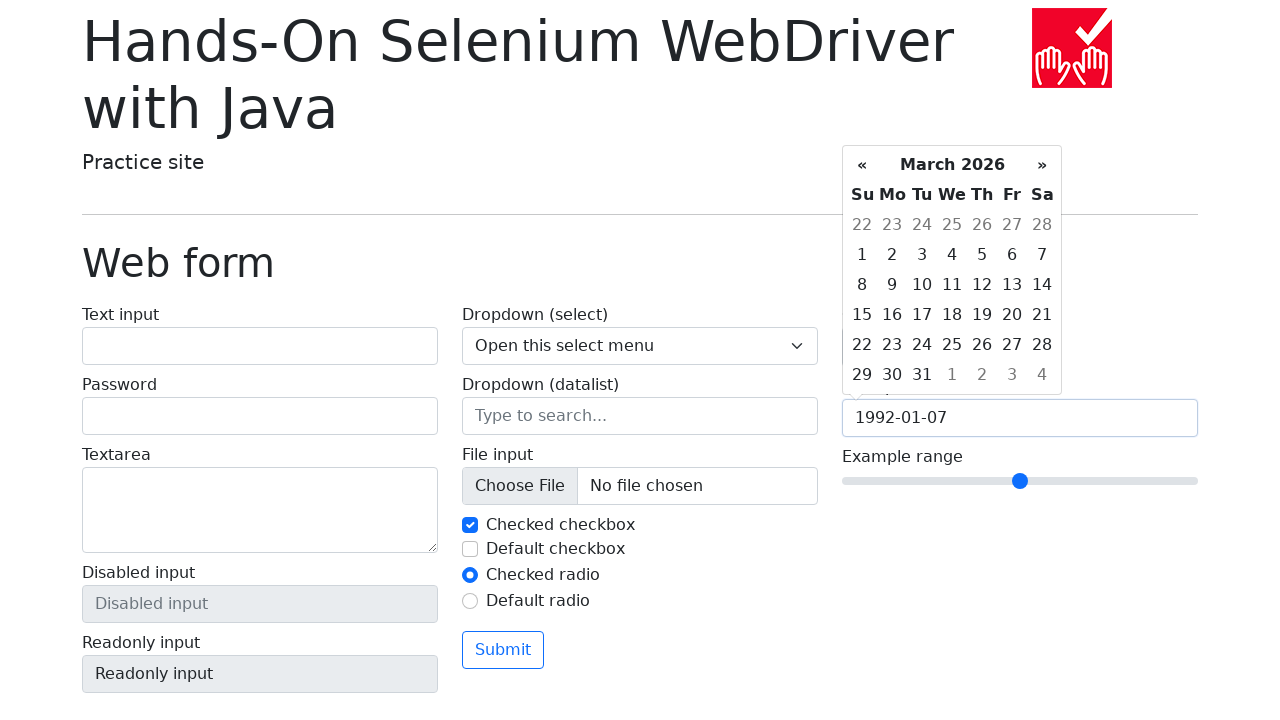

Pressed Enter to confirm date entry on input[name='my-date']
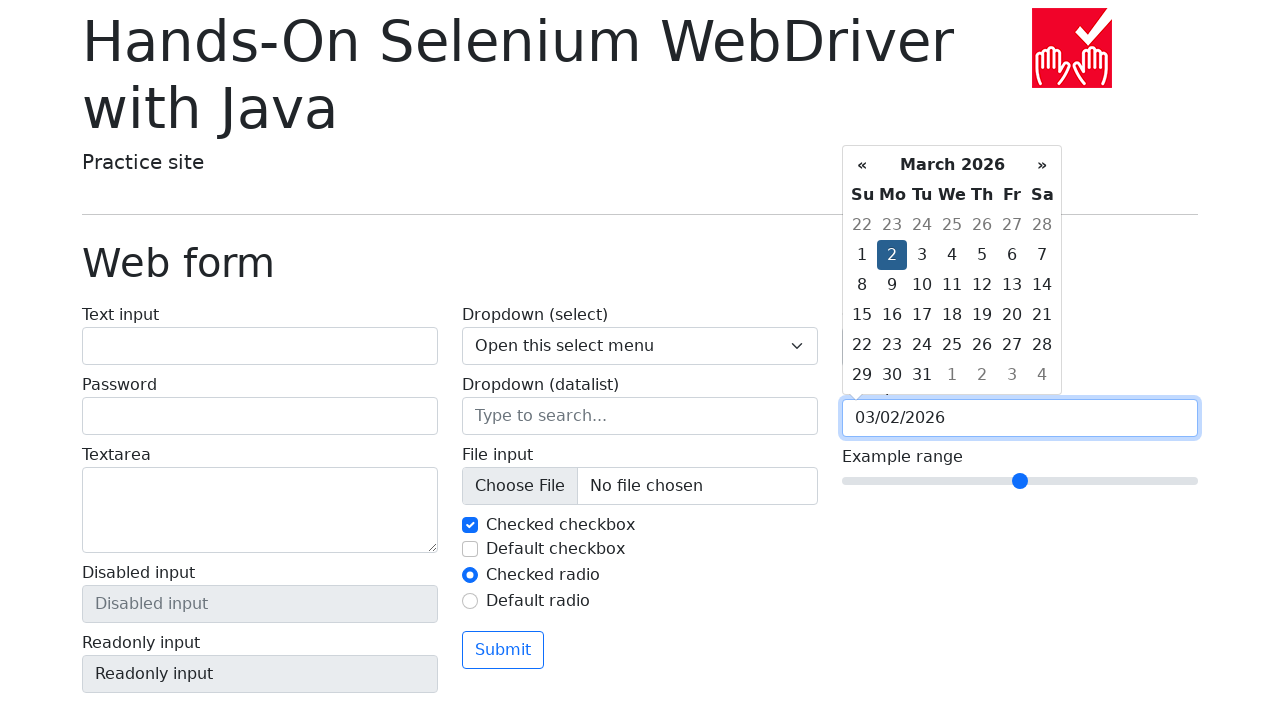

Verified date input value is not empty
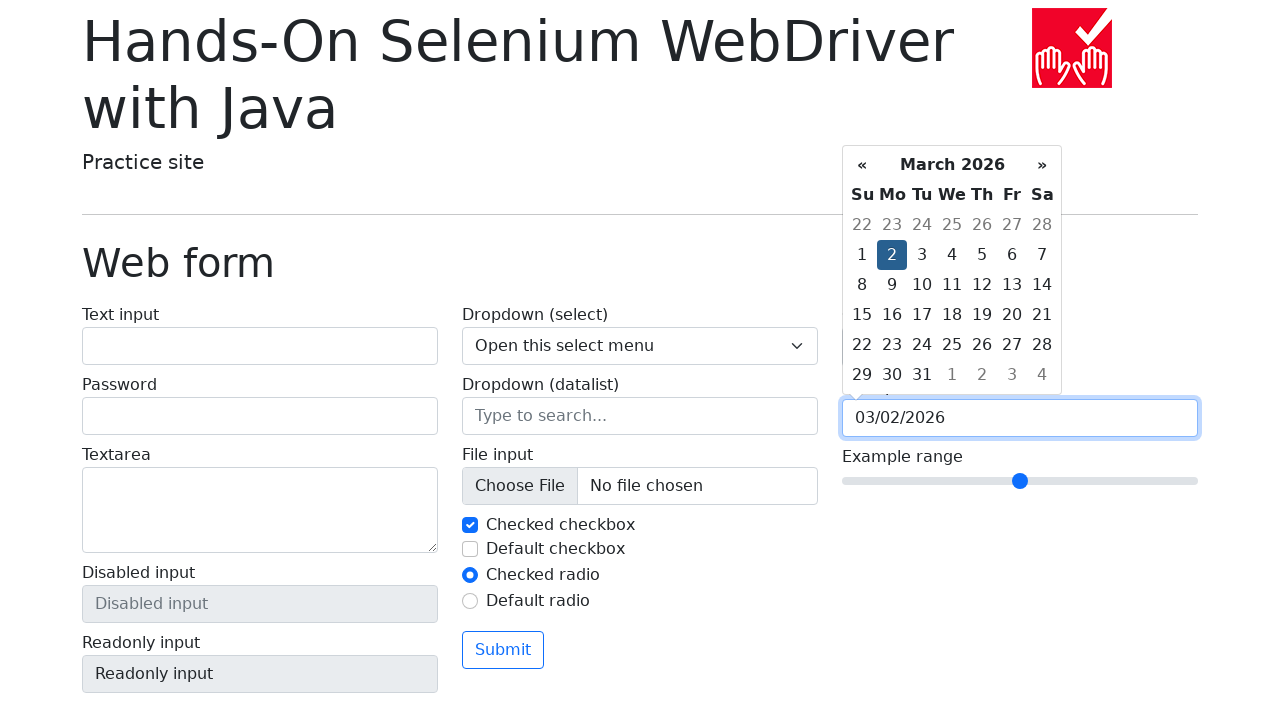

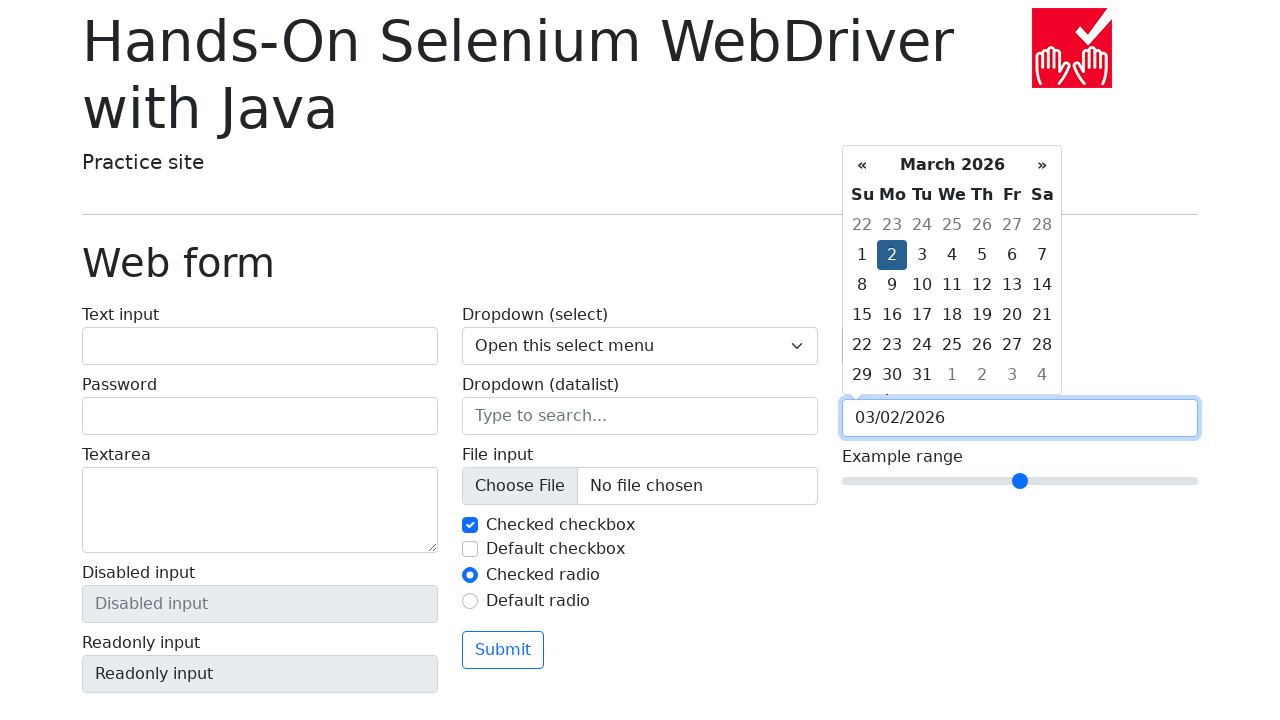